Tests search functionality on an e-commerce website by entering a search term "for", clicking the search button, and verifying the correct number of matching book results are returned

Starting URL: https://danube-web.shop/

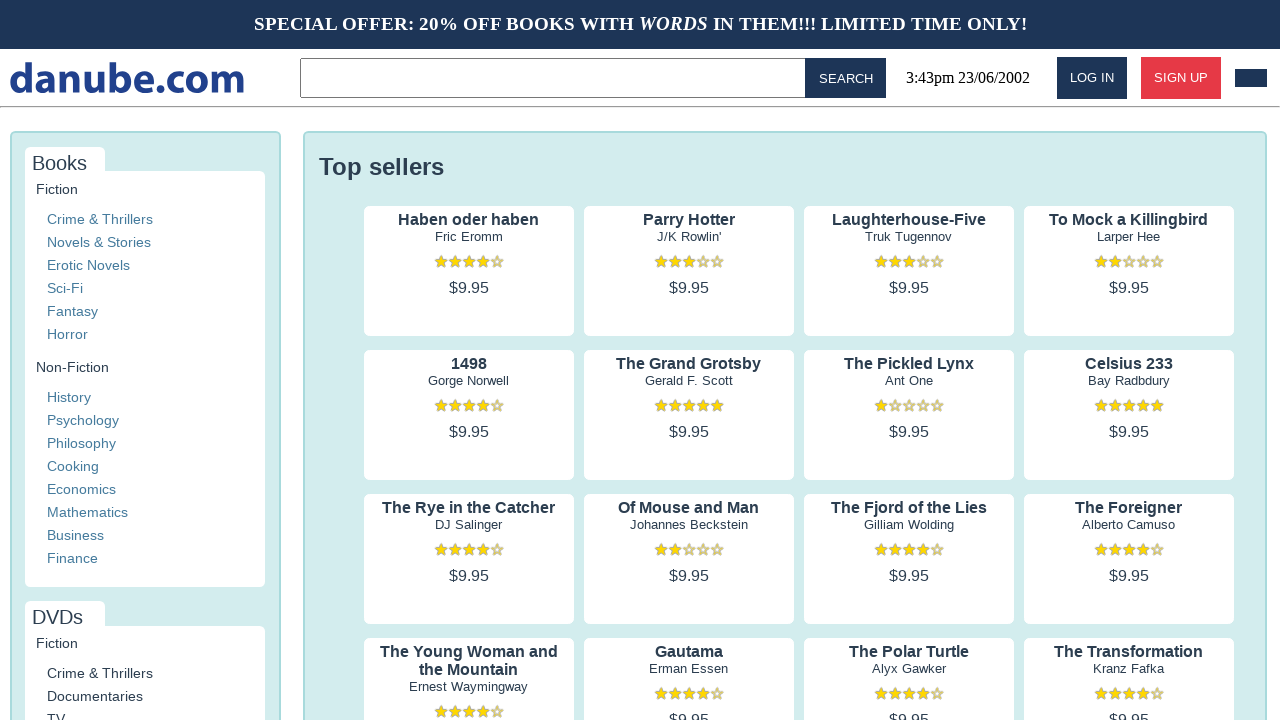

Clicked on search input field at (556, 78) on .topbar > input
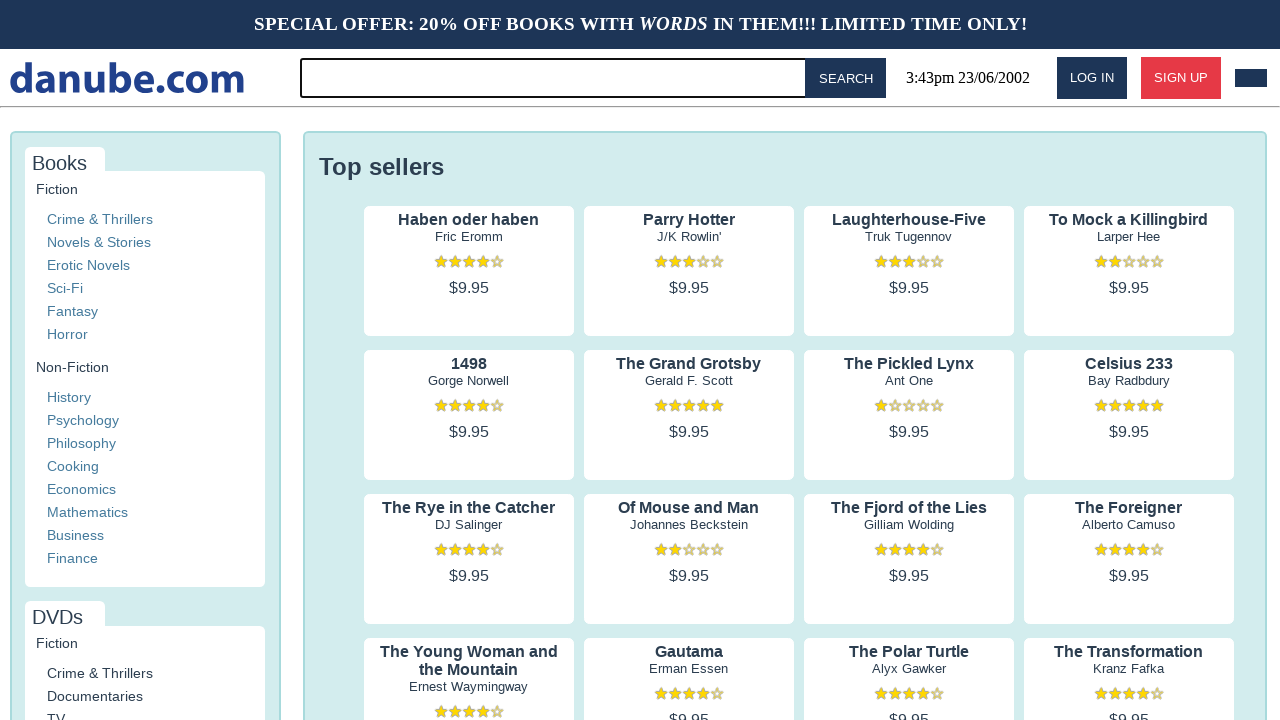

Filled search field with 'for' on .topbar > input
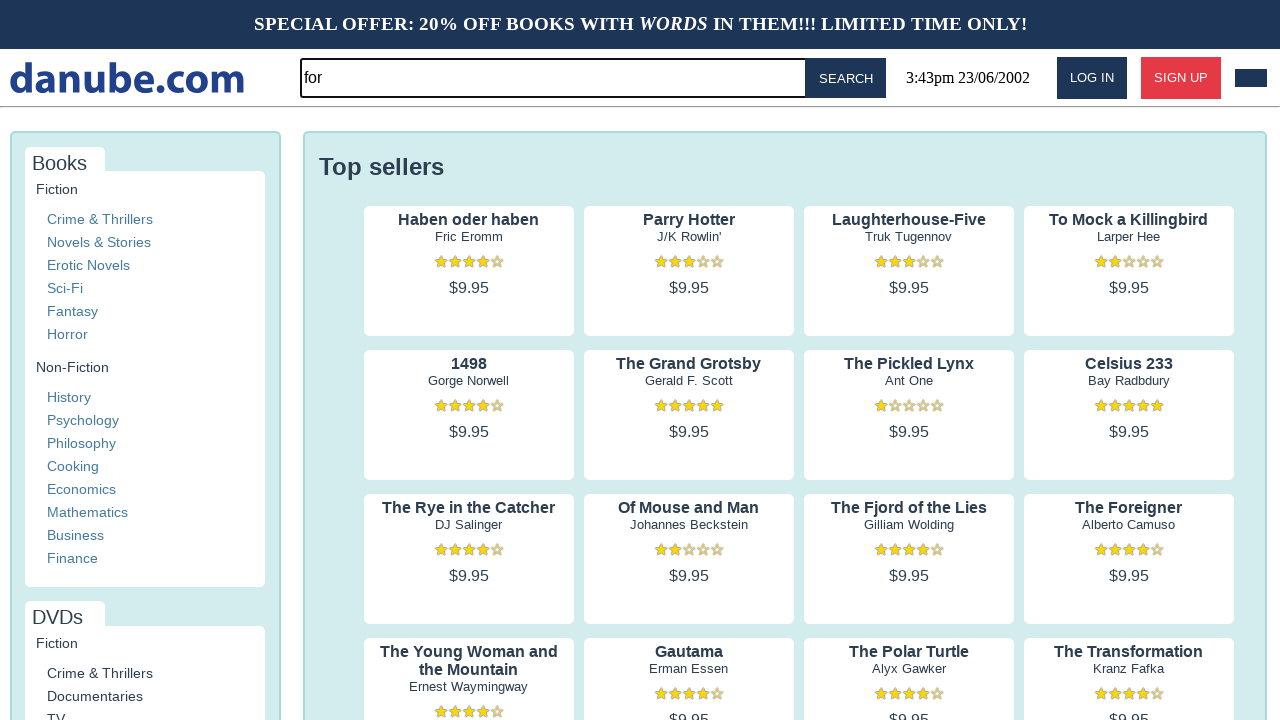

Clicked search button at (846, 78) on #button-search
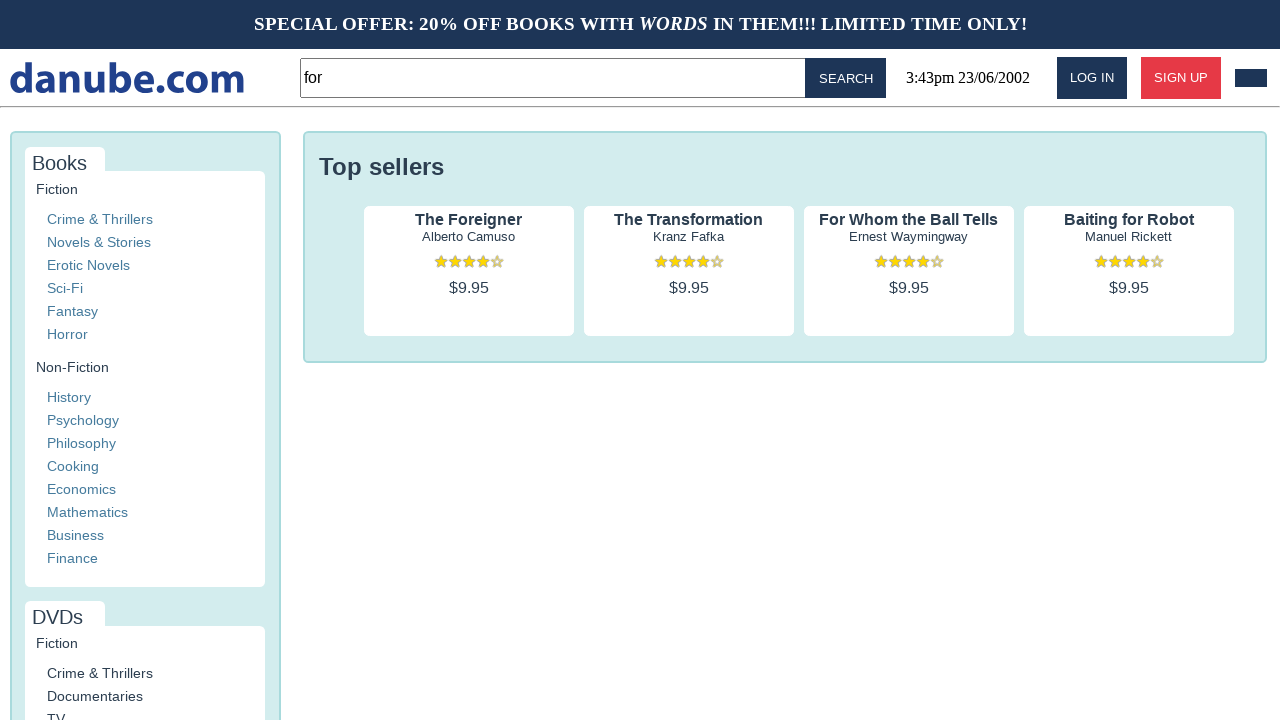

Search results loaded
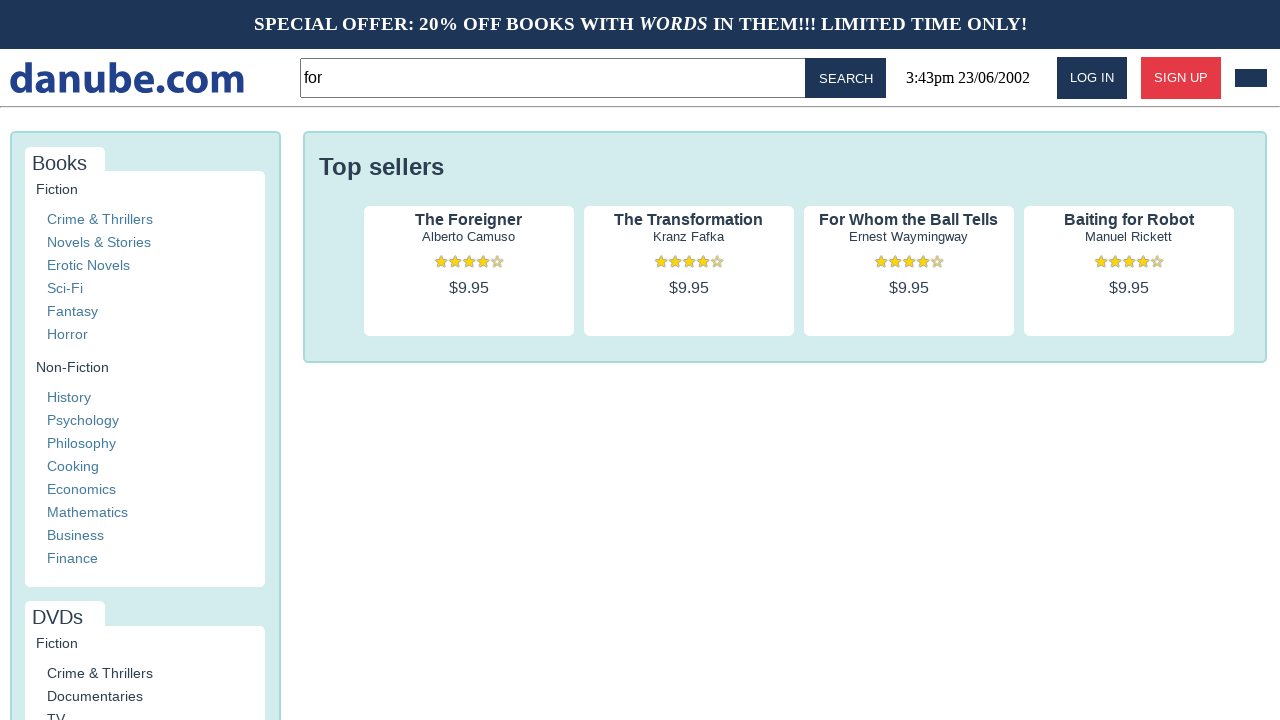

Verified search returned 4 book results
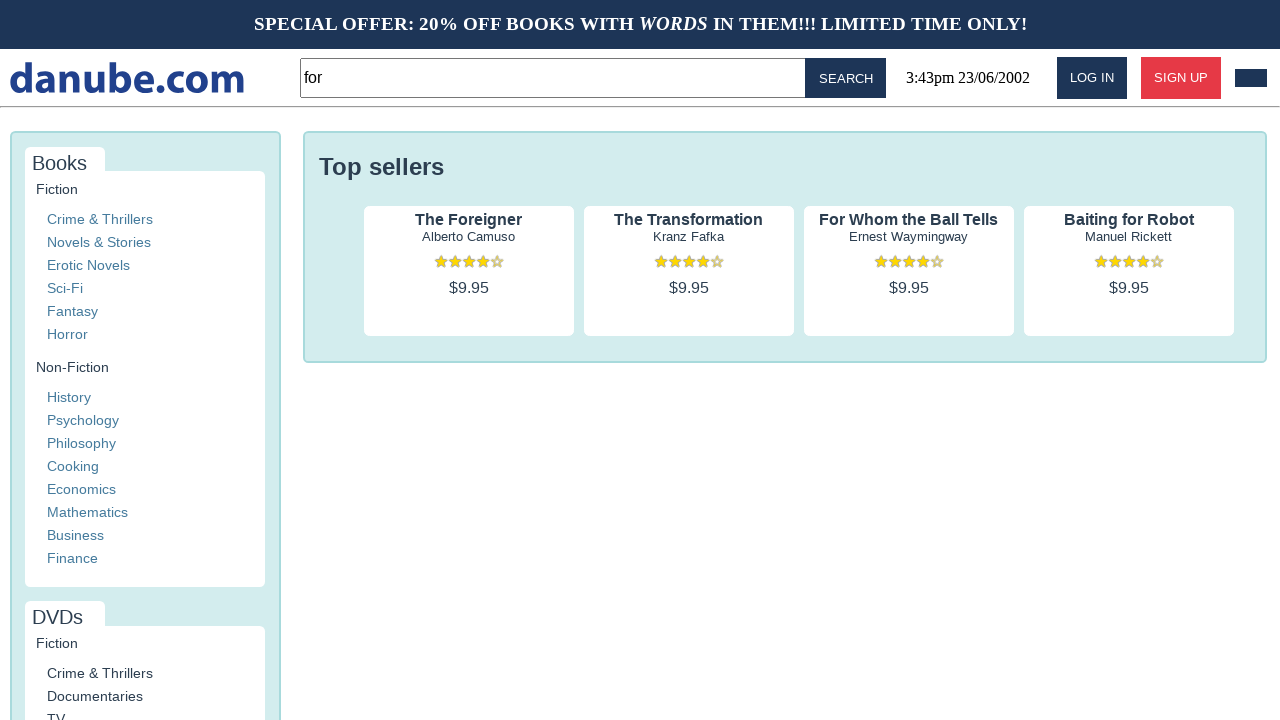

Assertion passed: 4 results found as expected
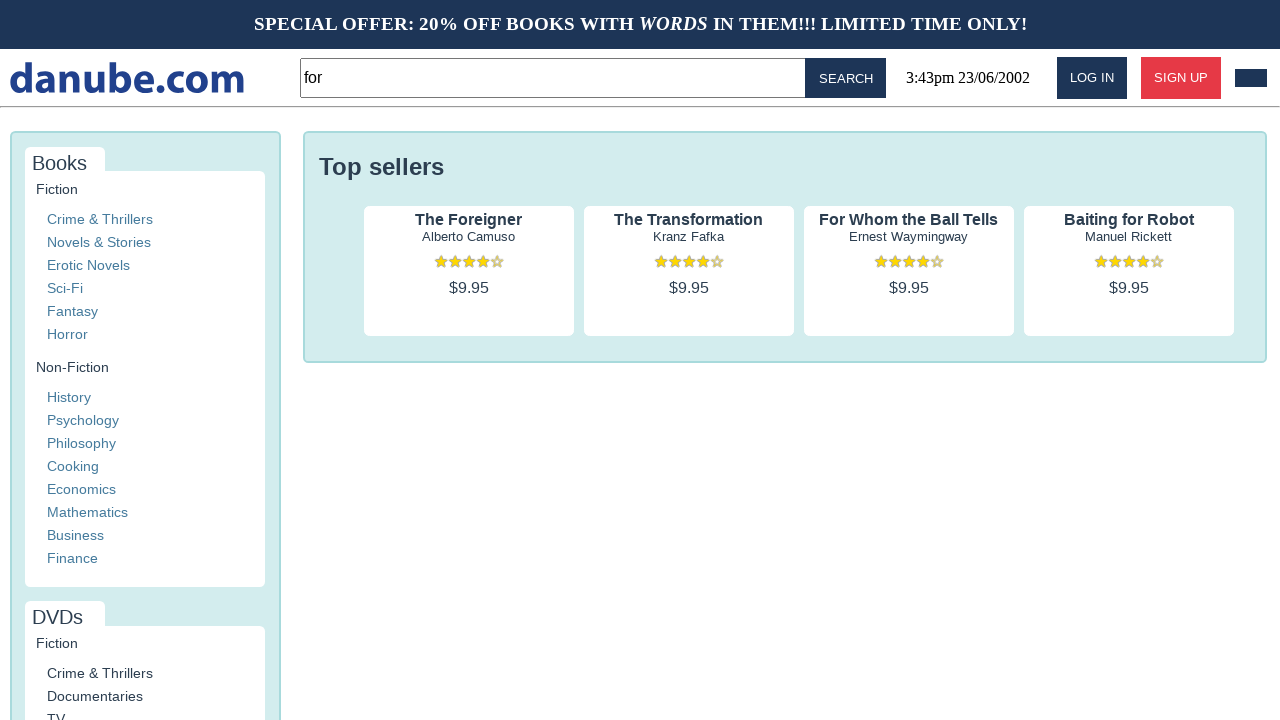

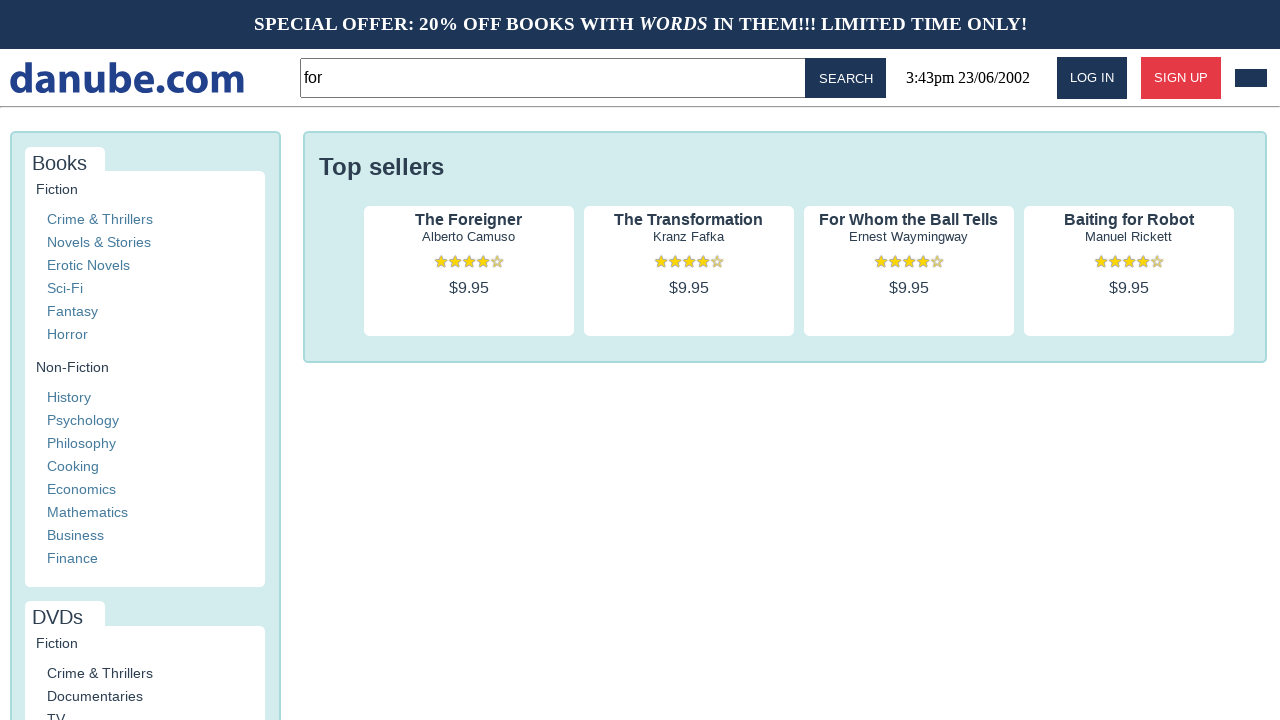